Tests jQuery UI droppable functionality by switching to an iframe and performing a drag-and-drop operation from a draggable element to a droppable element

Starting URL: https://jqueryui.com/droppable/

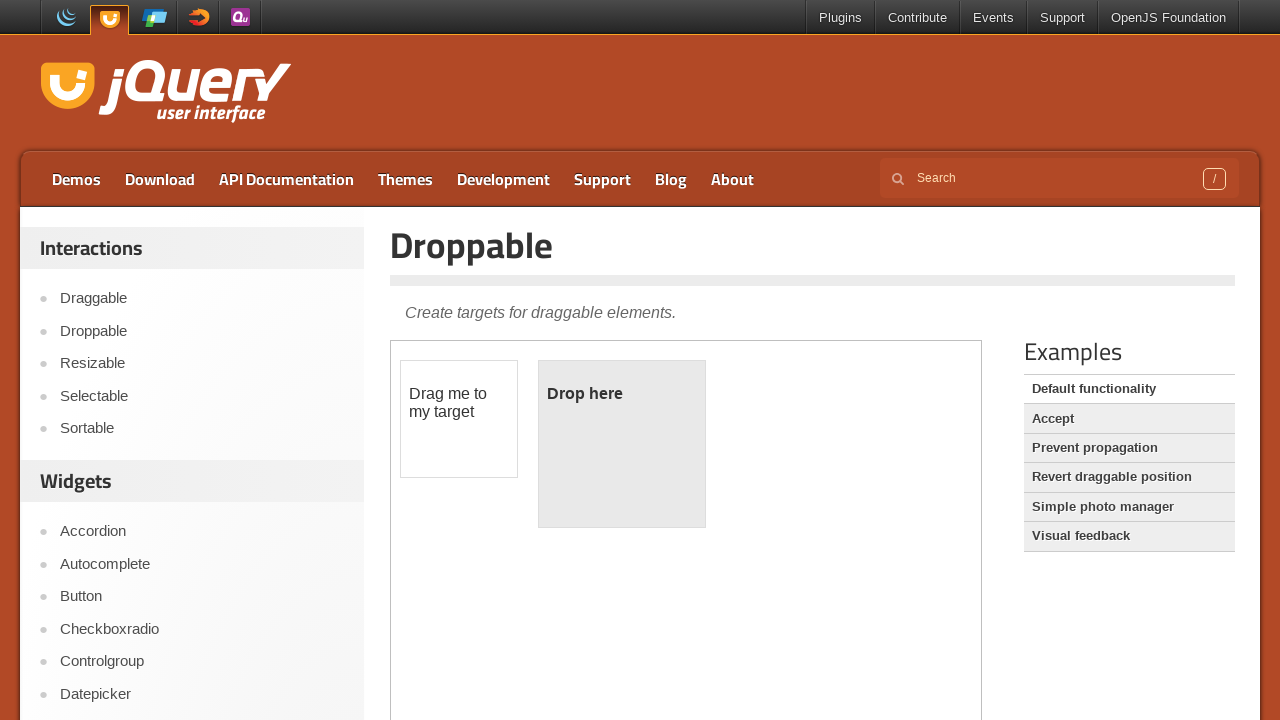

Located the demo iframe
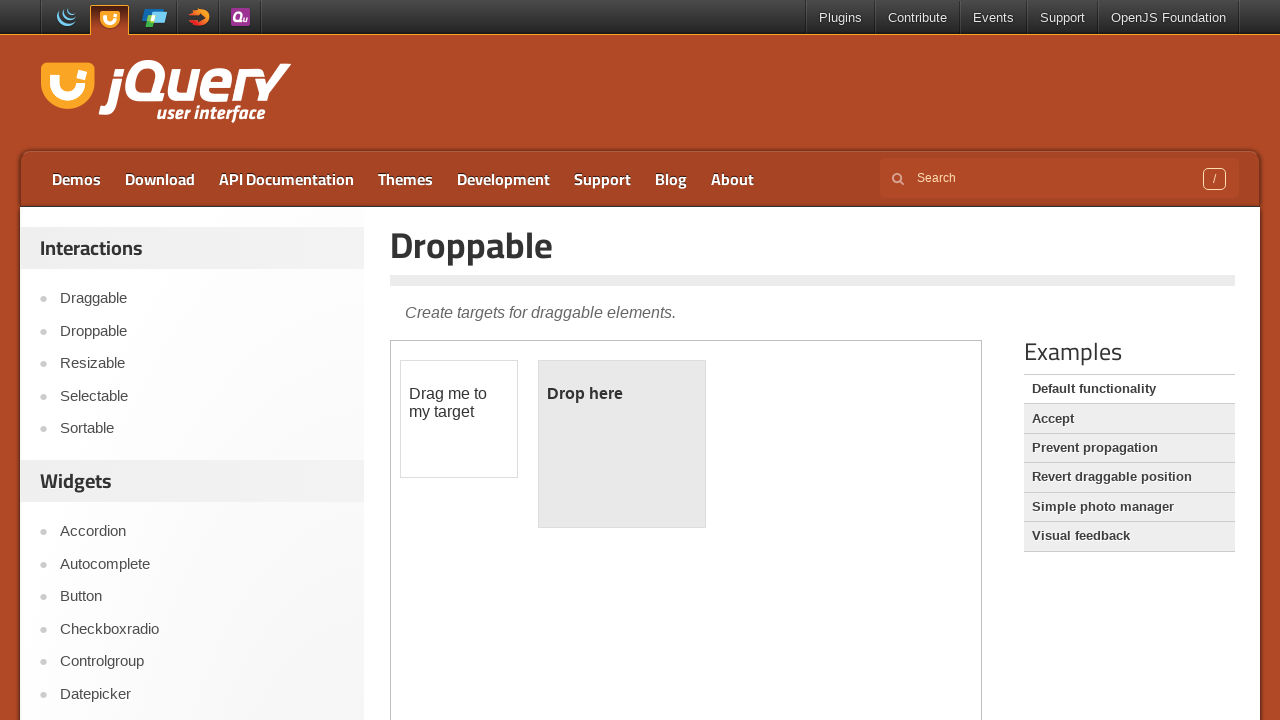

Located the draggable element within the iframe
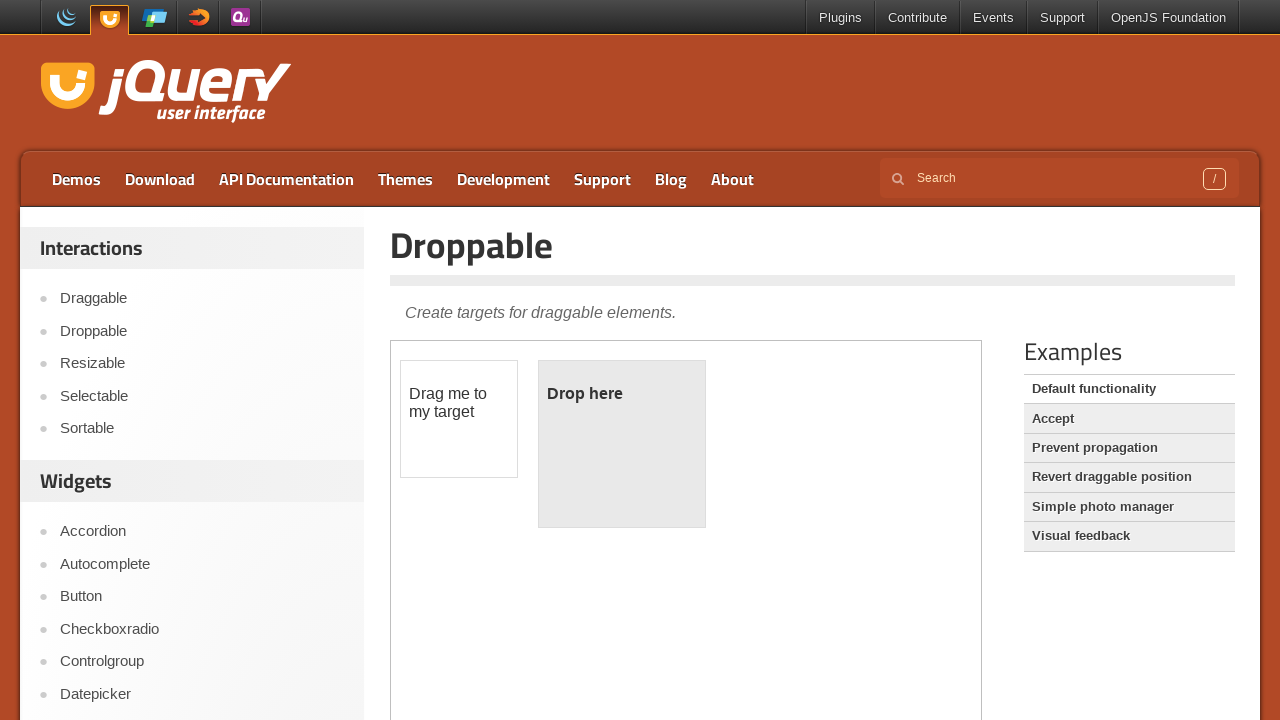

Located the droppable element within the iframe
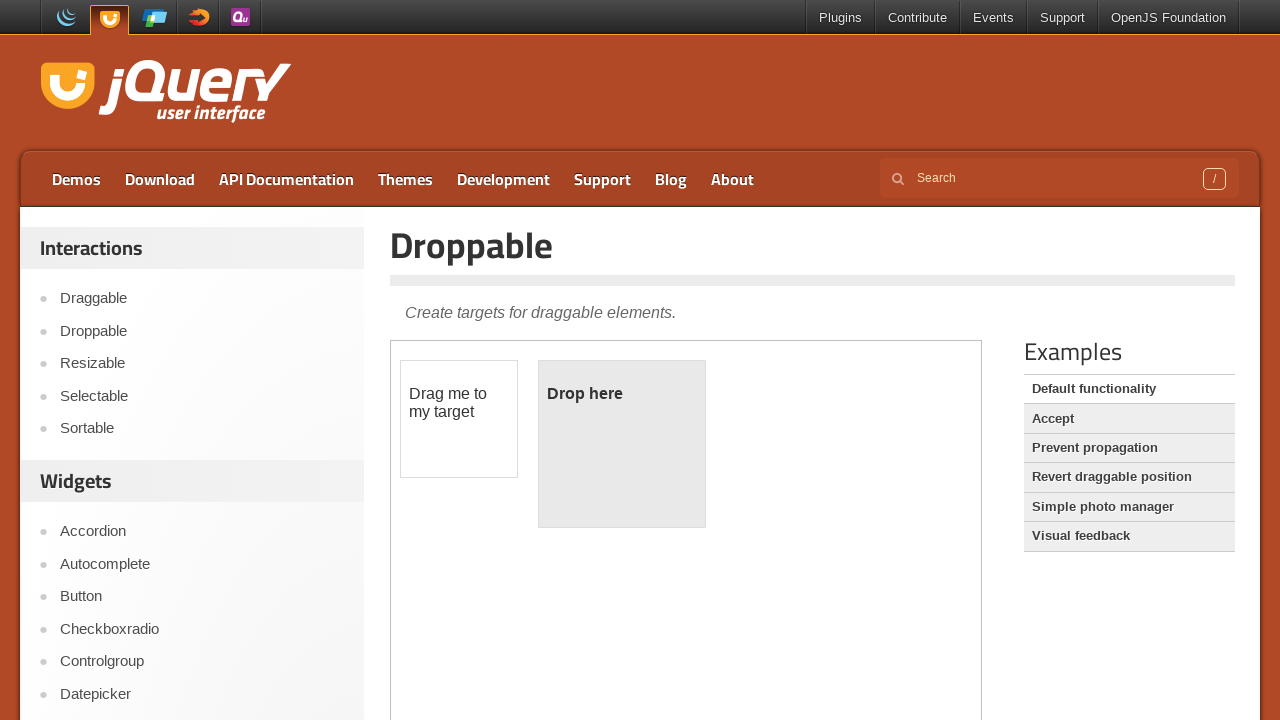

Dragged the draggable element to the droppable element at (622, 444)
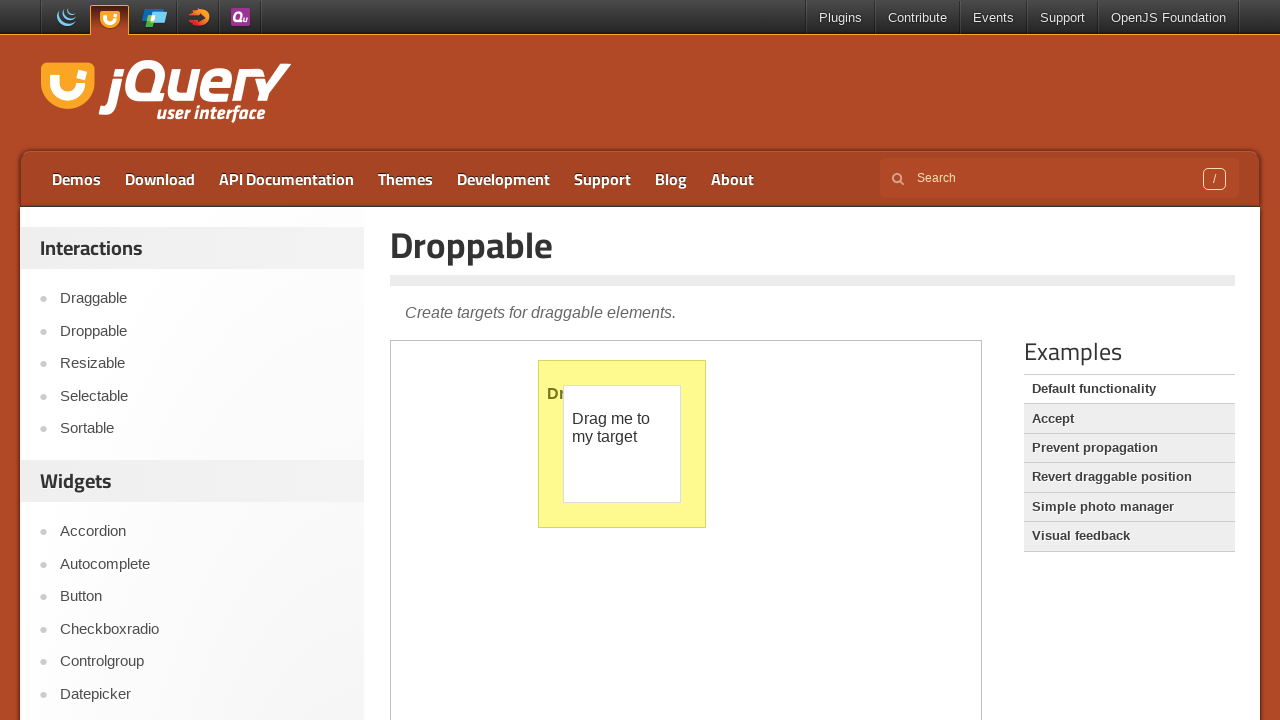

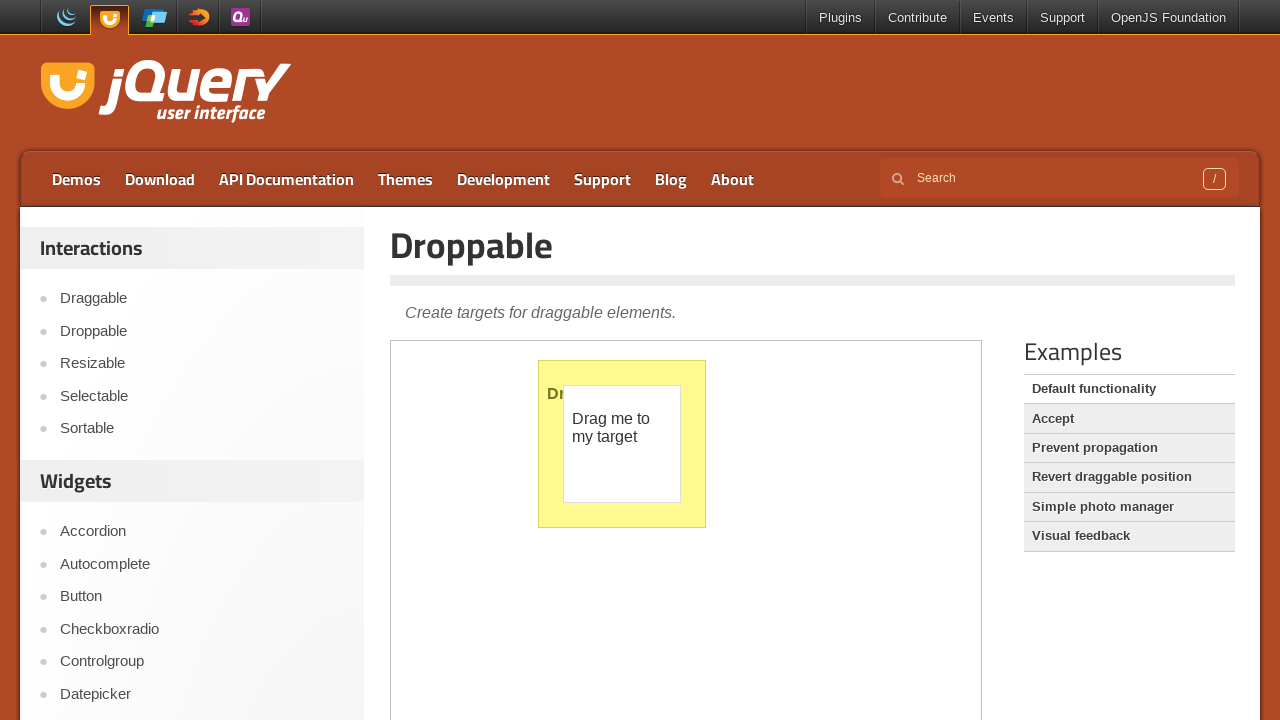